Tests handling a prompt JavaScript alert by clicking the Prompt Alert button, entering a custom message, and accepting it.

Starting URL: https://v1.training-support.net/selenium/javascript-alerts

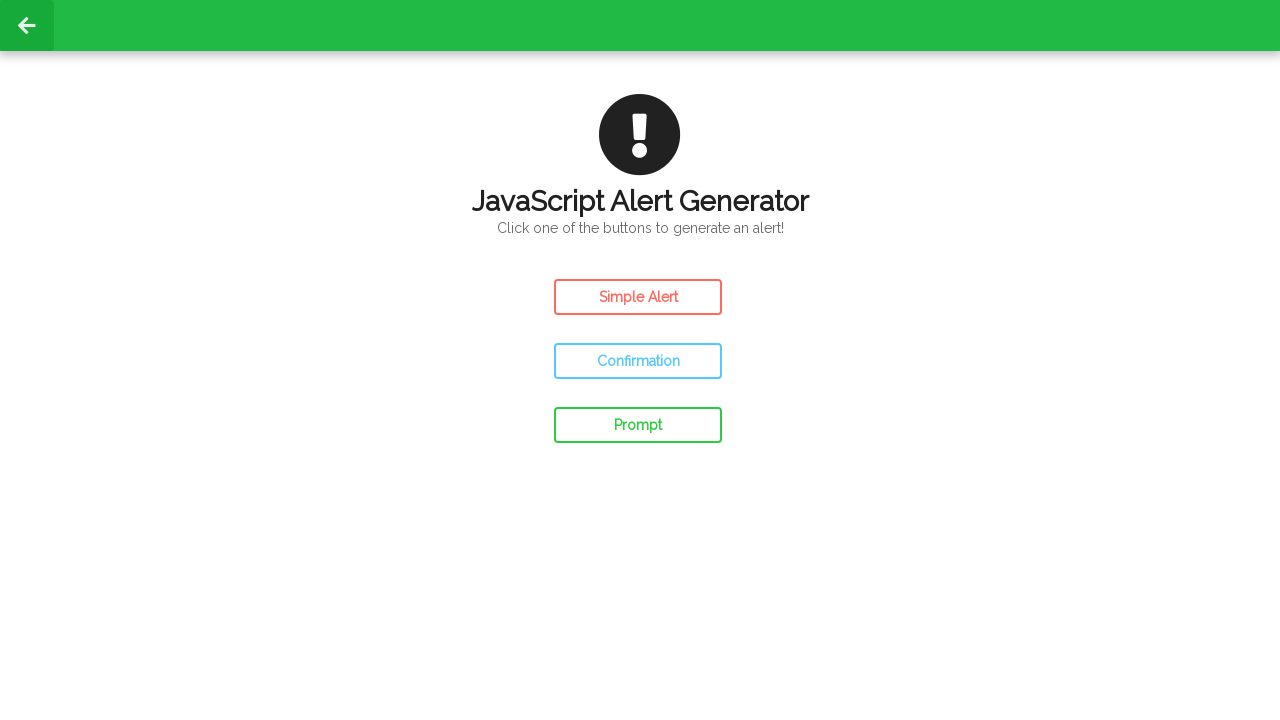

Set up dialog handler to accept prompt with custom message
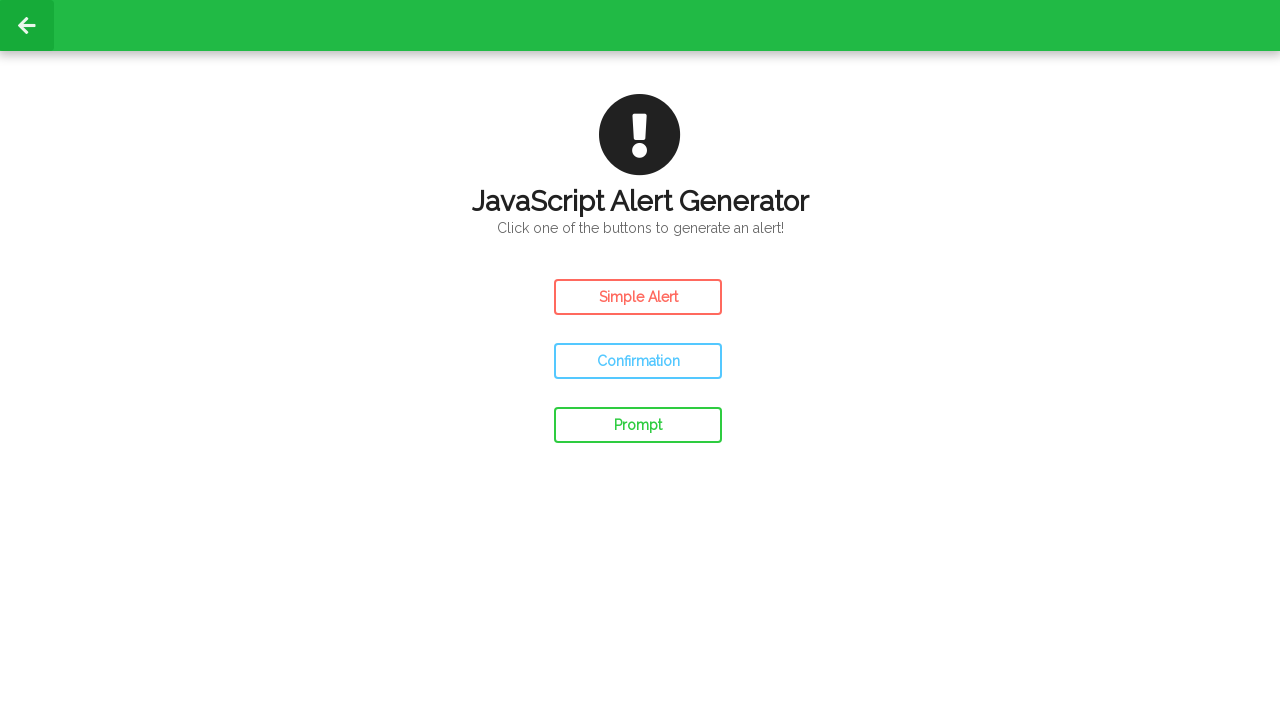

Clicked the Prompt Alert button at (638, 425) on #prompt
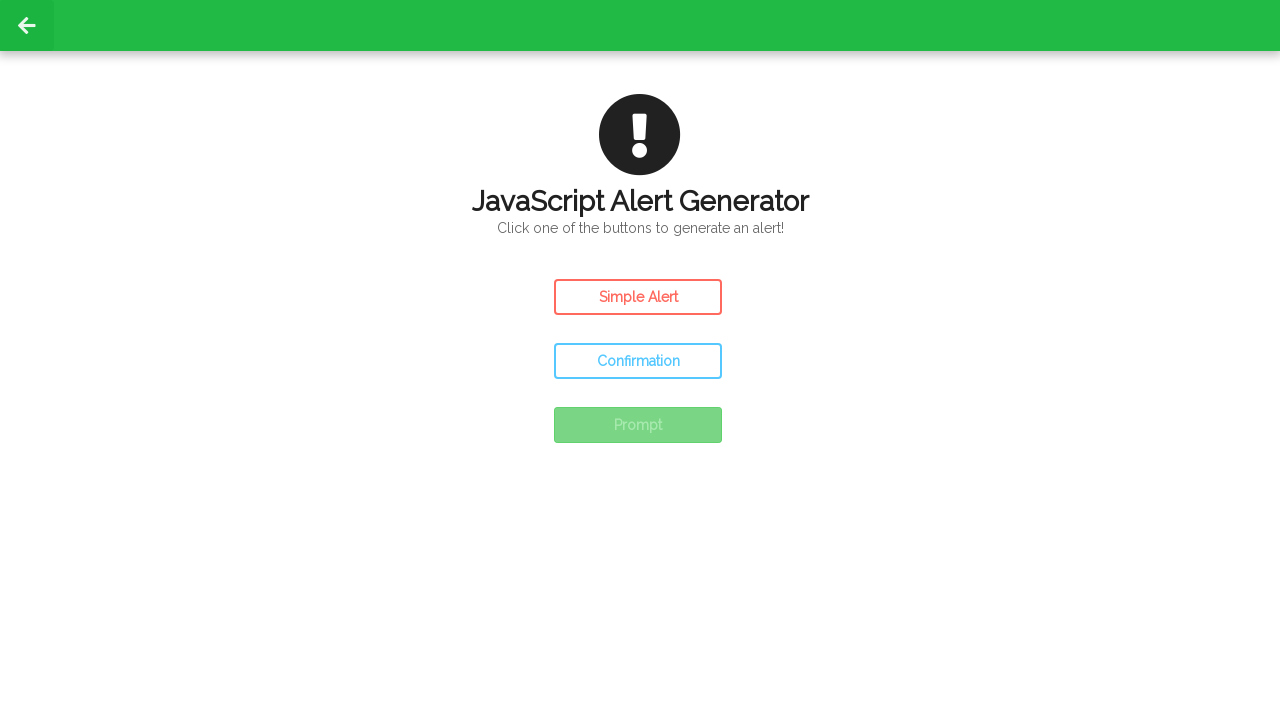

Waited for prompt alert to be handled and page to update
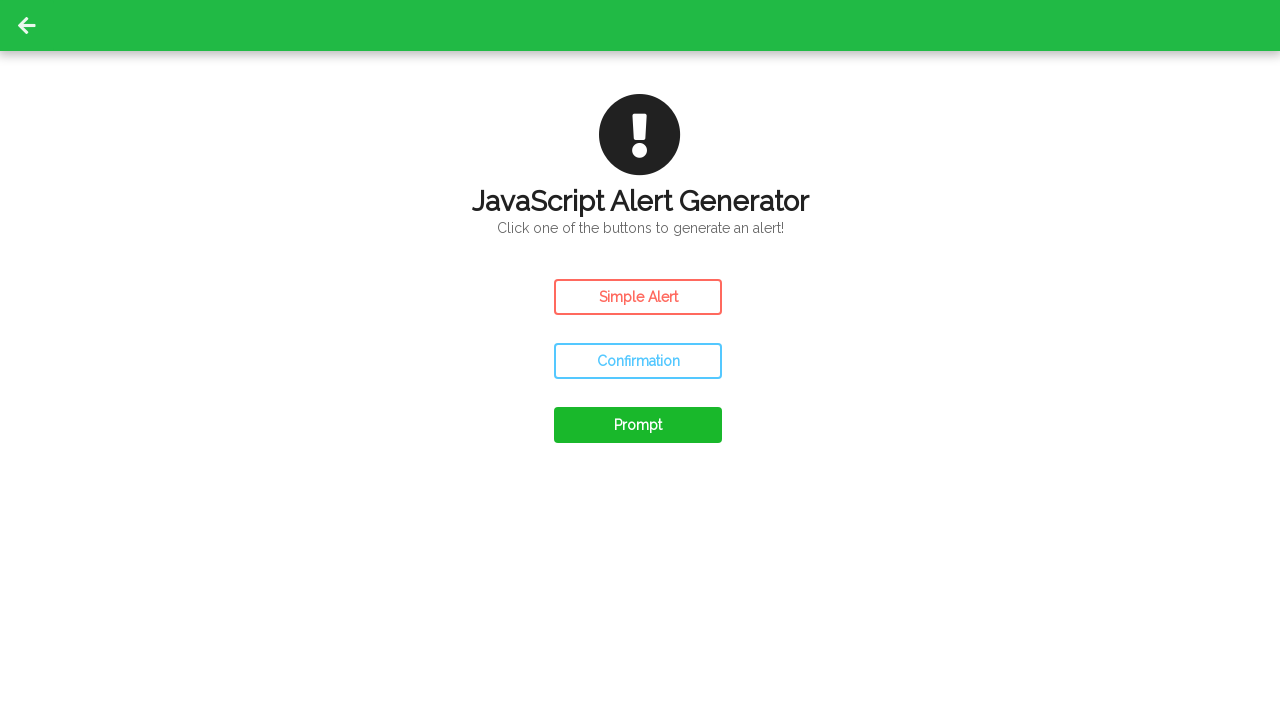

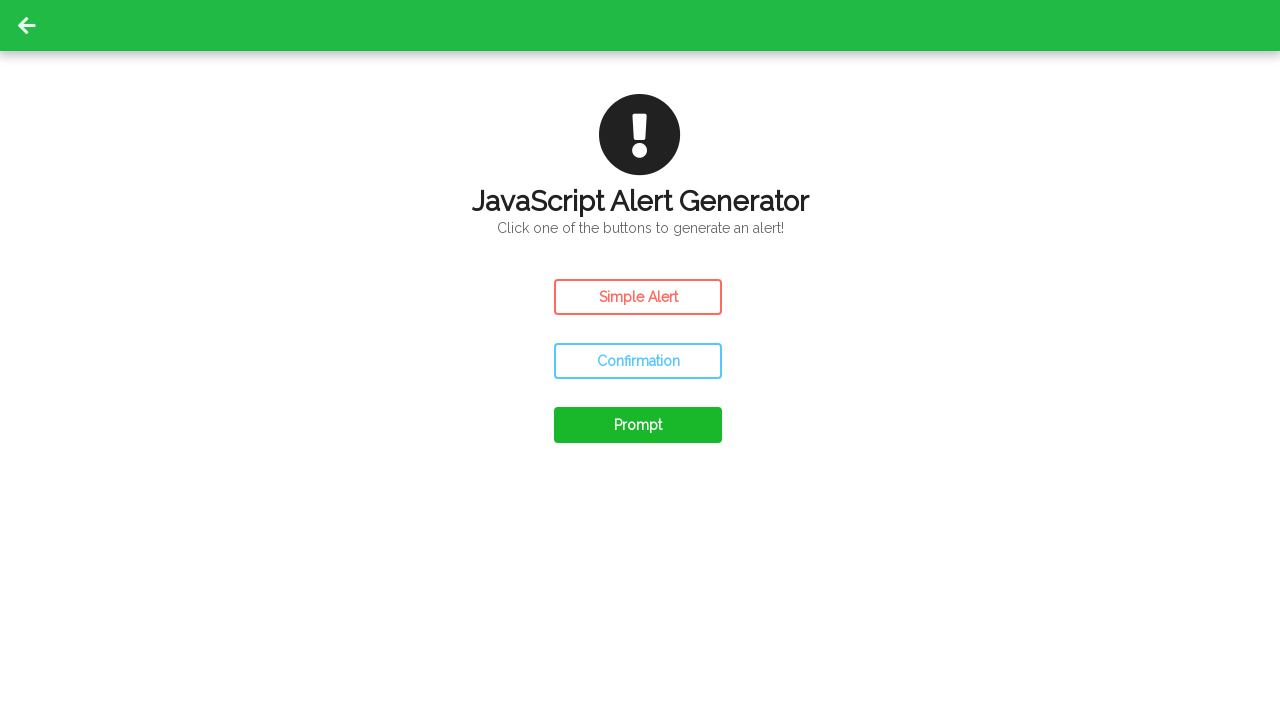